Tests basic browser navigation functionality including back, forward, and refresh actions on the Tesla website, then verifies the current URL and page title.

Starting URL: https://www.tesla.com

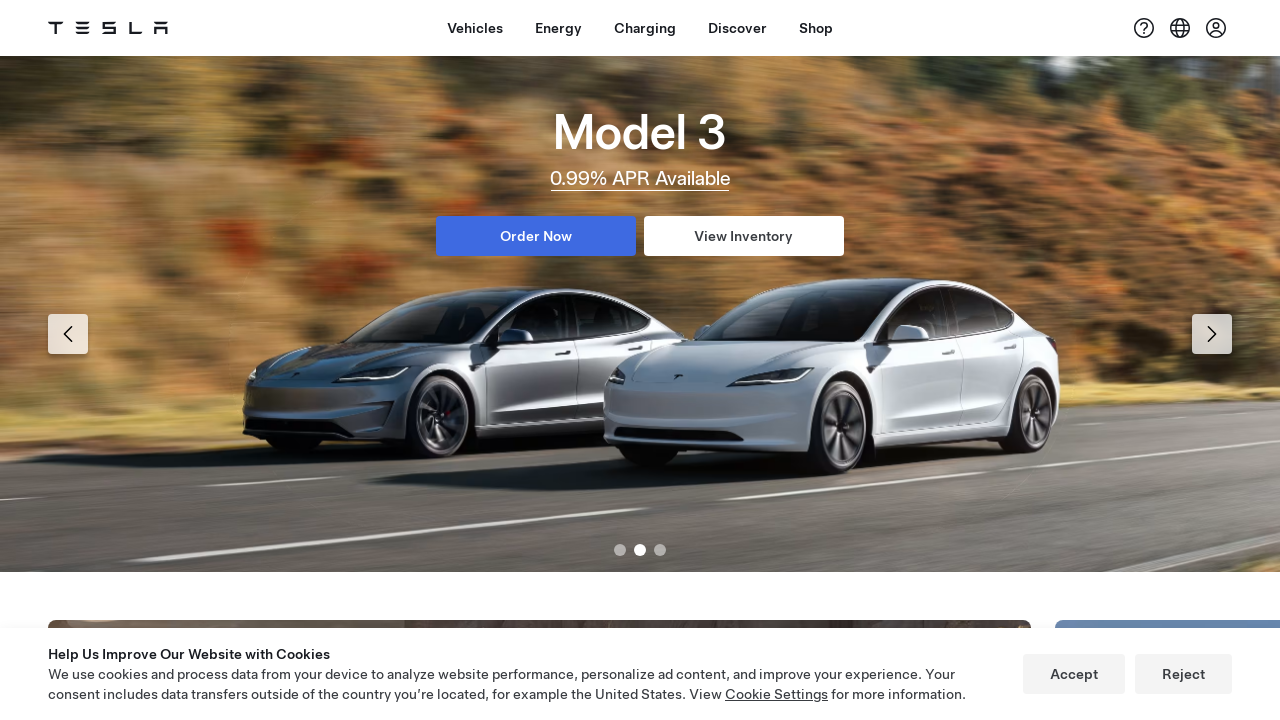

Navigated back from Tesla website
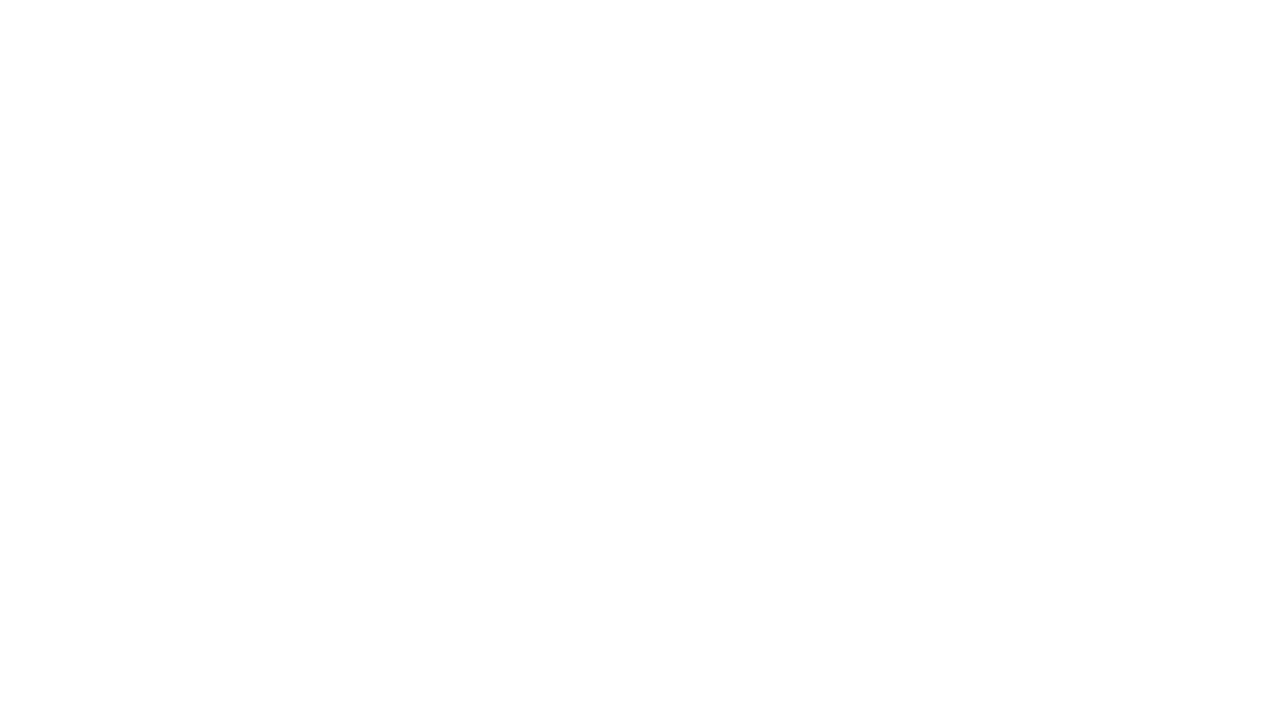

Waited 1 second for navigation to complete
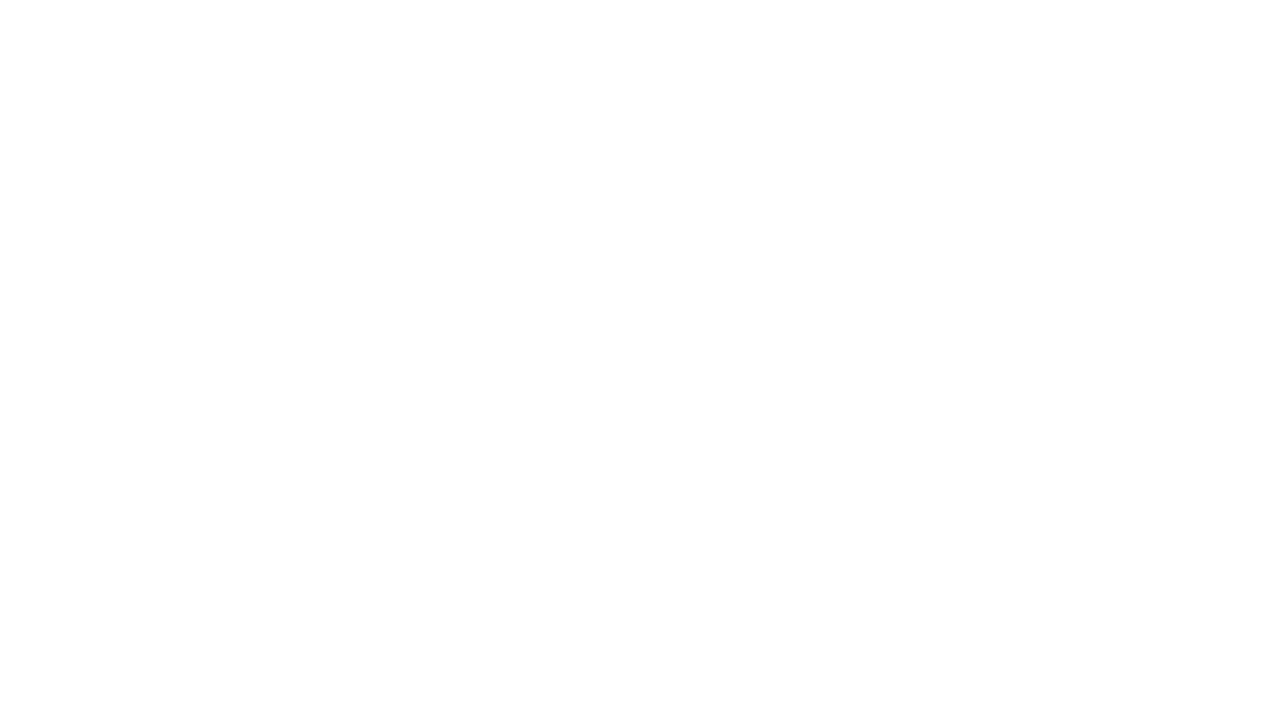

Navigated forward back to Tesla website
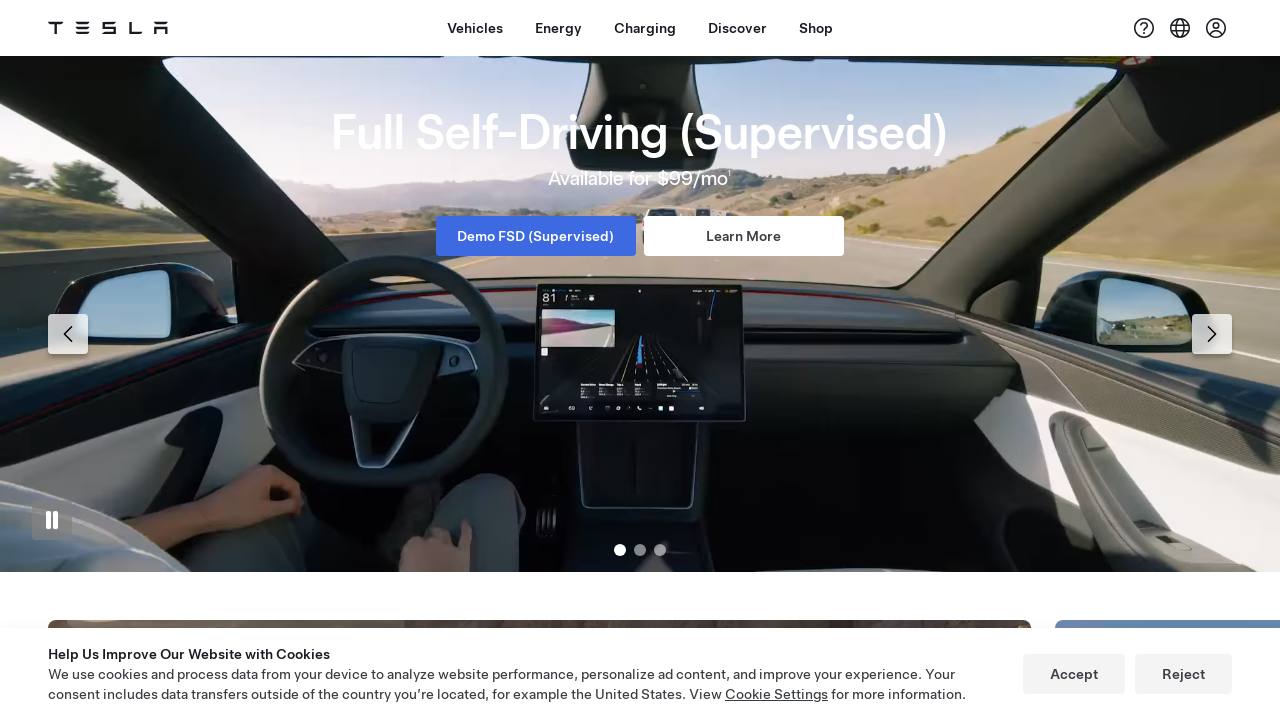

Waited for page DOM content to load
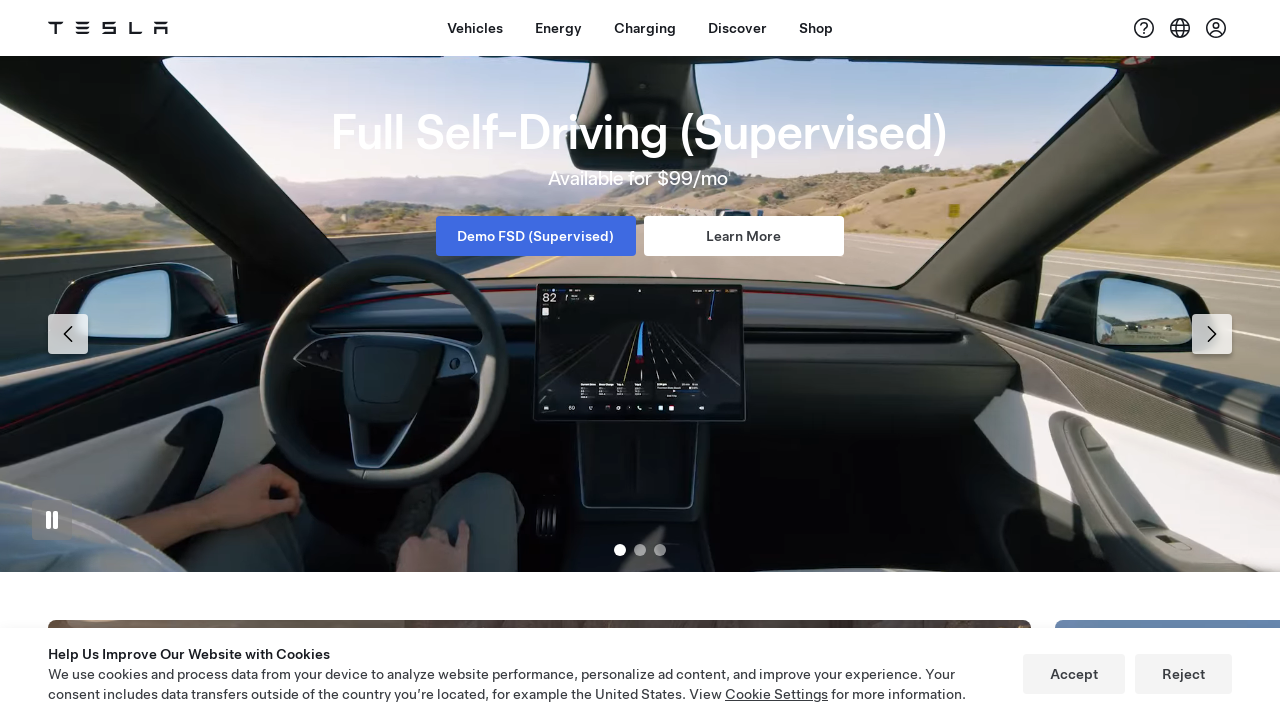

Refreshed the Tesla website page
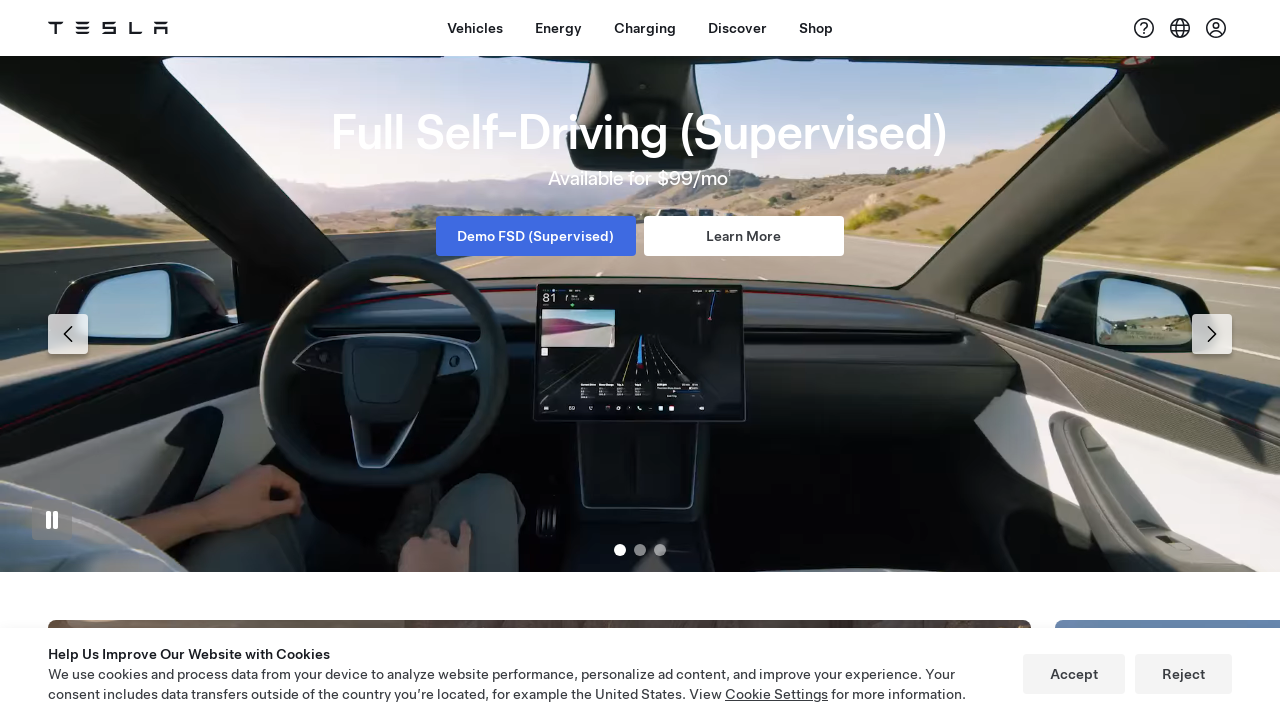

Waited for page to finish reloading
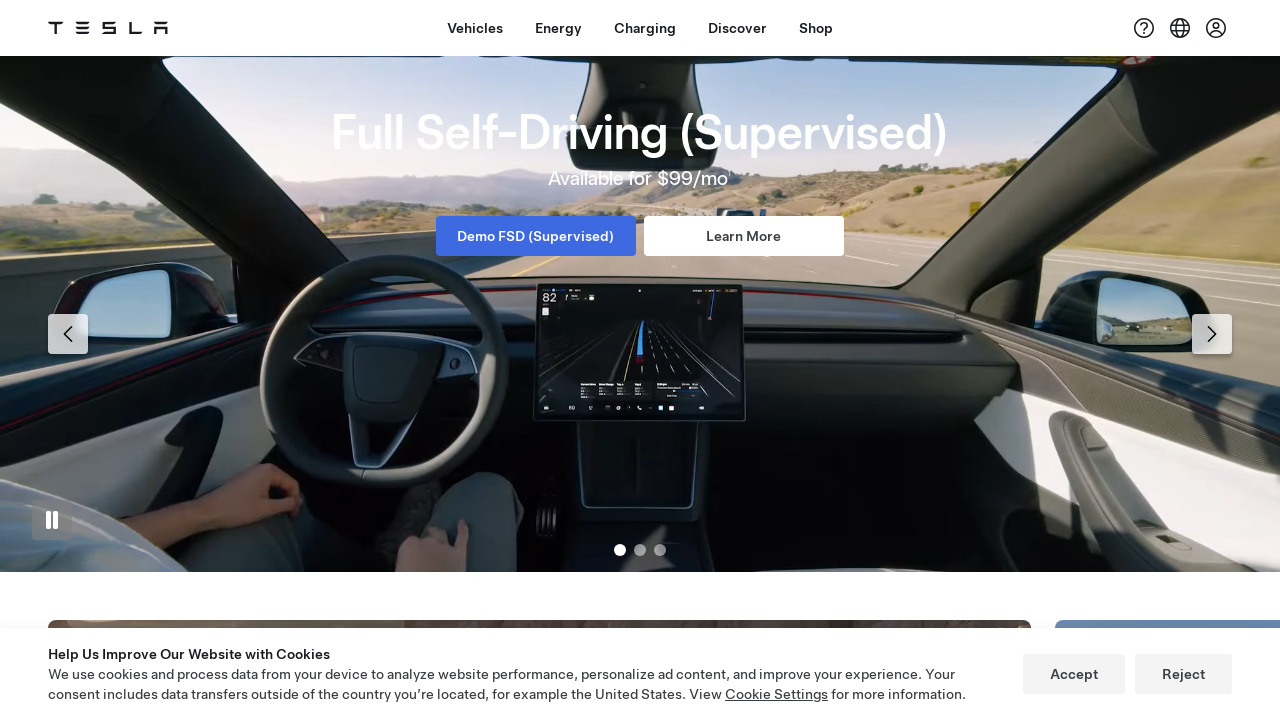

Retrieved current URL: https://www.tesla.com/
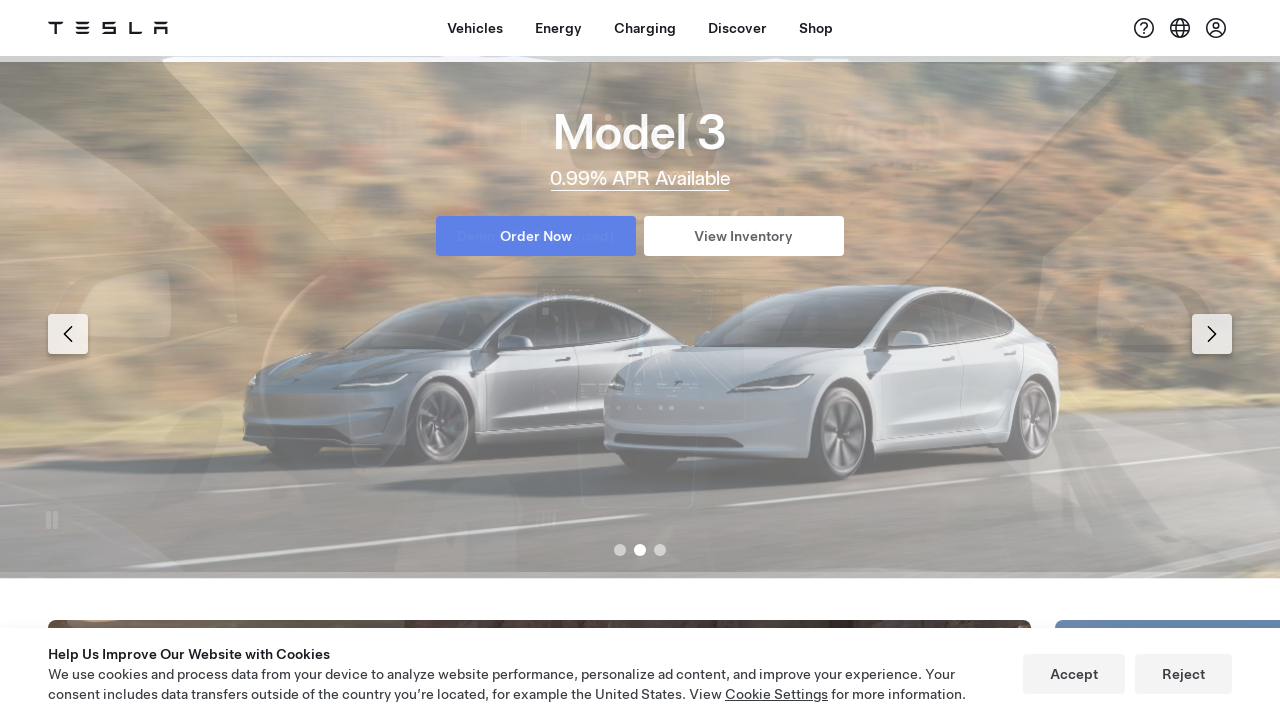

Retrieved page title: Electric Cars, Solar & Clean Energy | Tesla
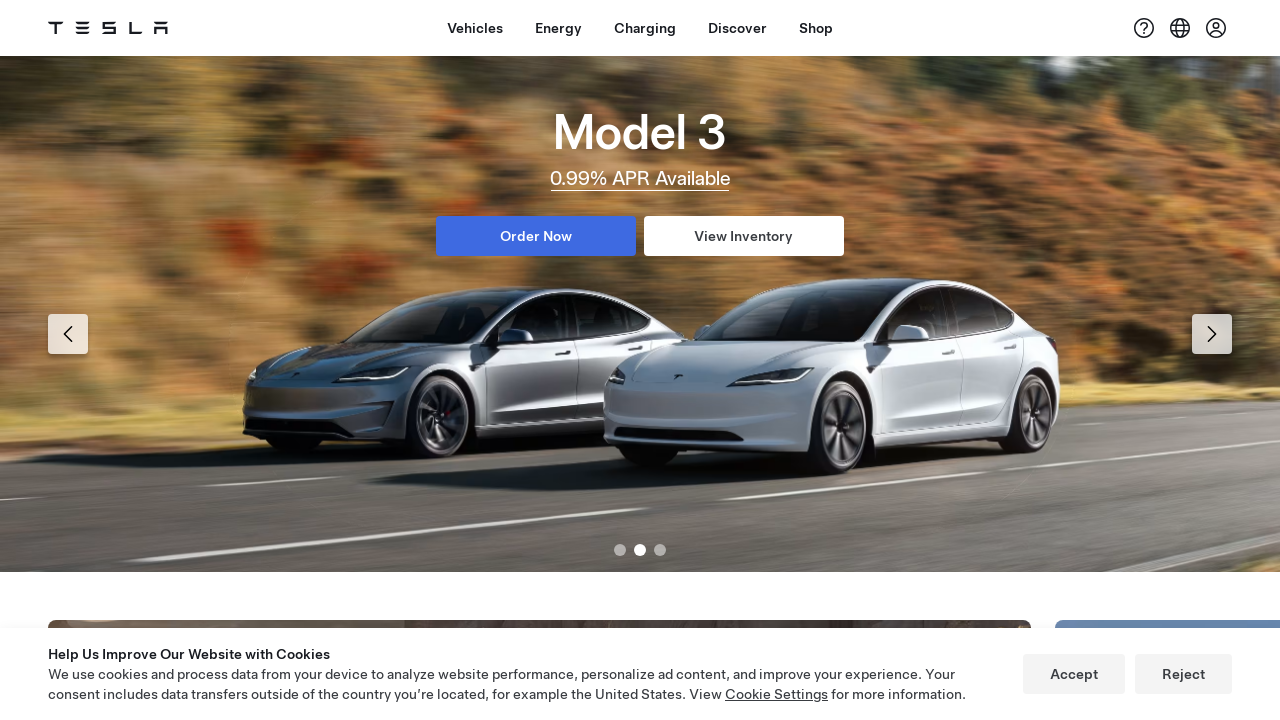

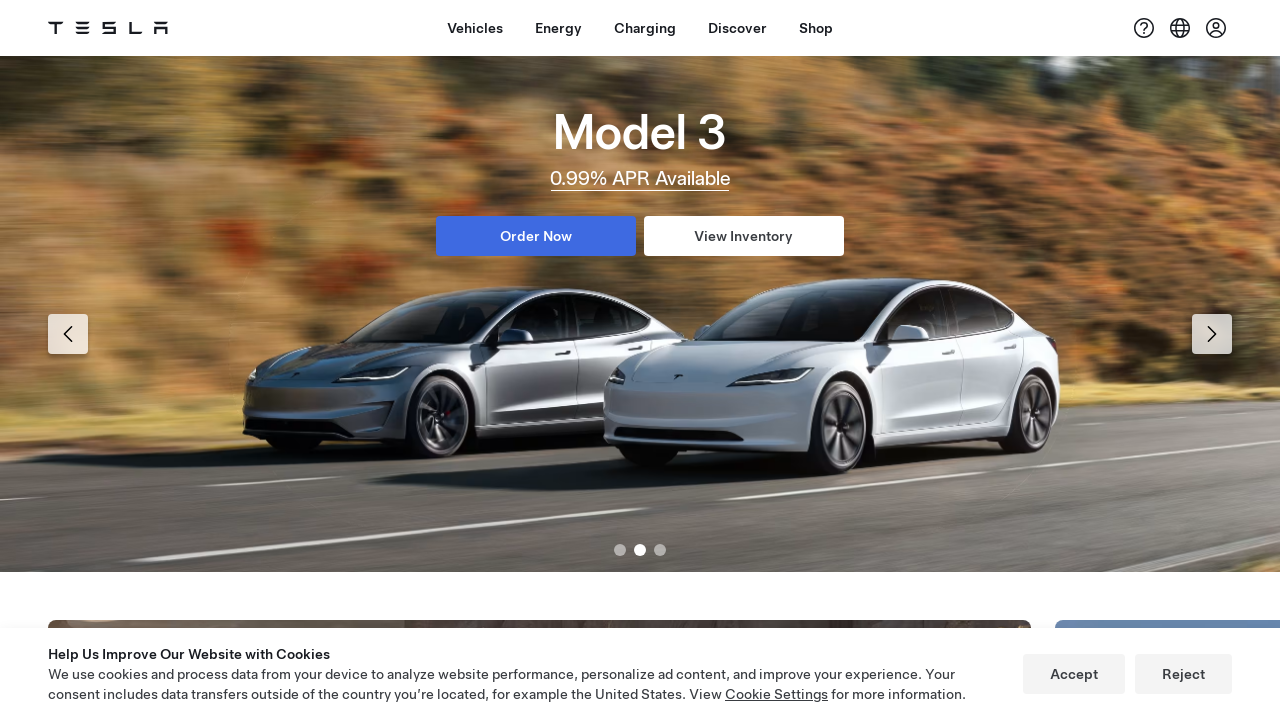